Tests the Belarus Post postal code search functionality by navigating to a search results page with an encoded address query and verifying that the results table loads with postal code data.

Starting URL: https://www.belpost.by/Uznatpochtovyykod28indek?search=%D0%B3%D0%BE%D1%80%D0%BE%D0%B4%20%D0%9C%D0%B8%D0%BD%D1%81%D0%BA%20%D1%83%D0%BB%D0%B8%D1%86%D0%B0%20%D0%9E%D0%BA%D1%82%D1%8F%D0%B1%D1%80%D1%8C%D1%81%D0%BA%D0%B0%D1%8F%2010

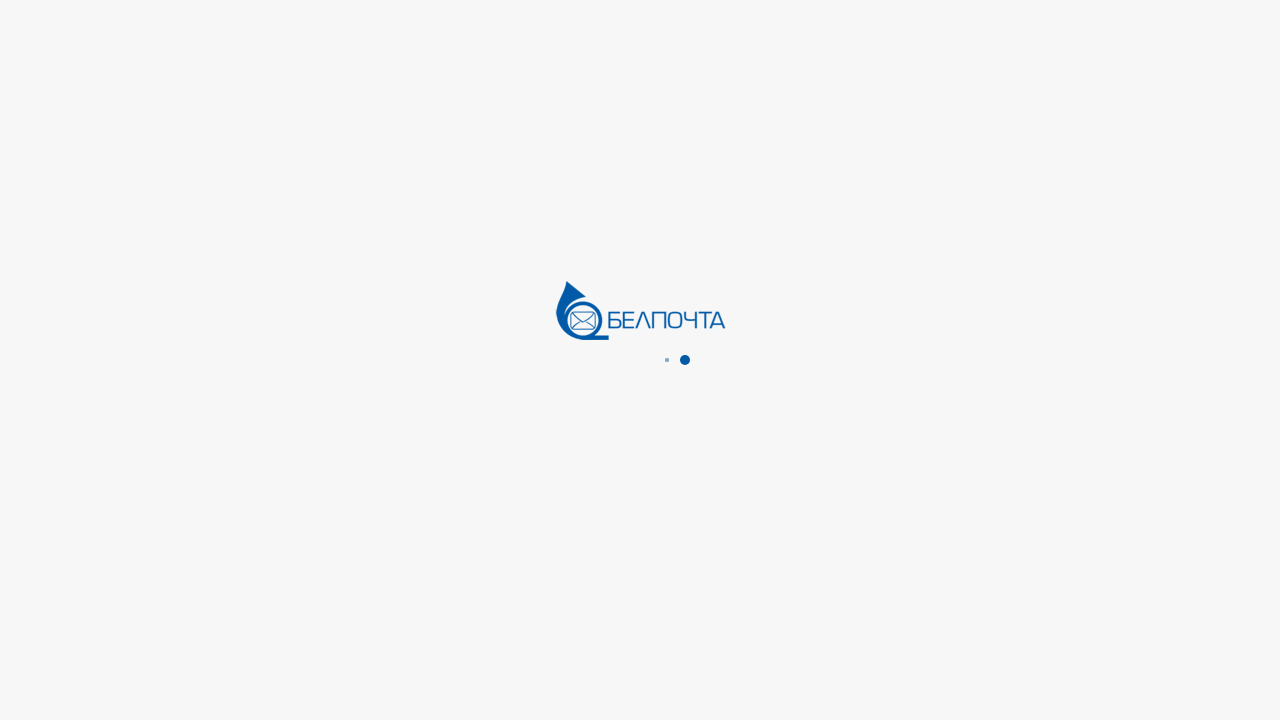

Waited for search results table to appear
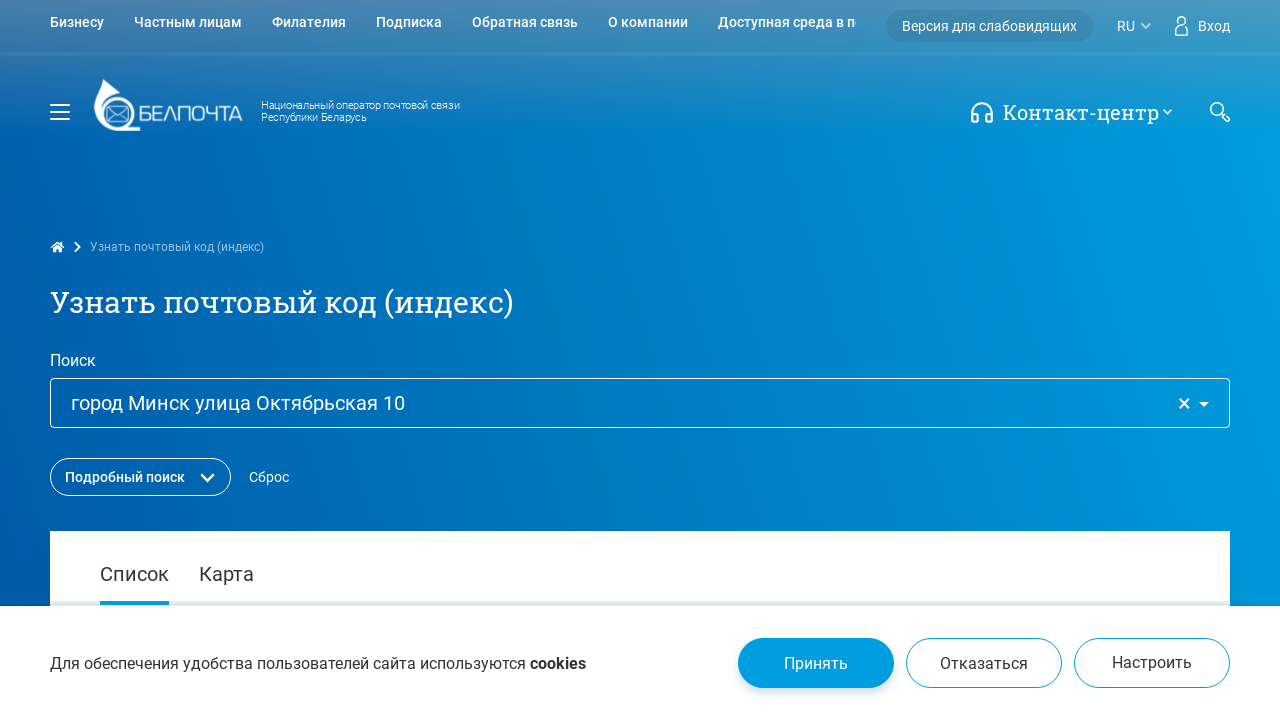

Verified table rows with postal code data are present
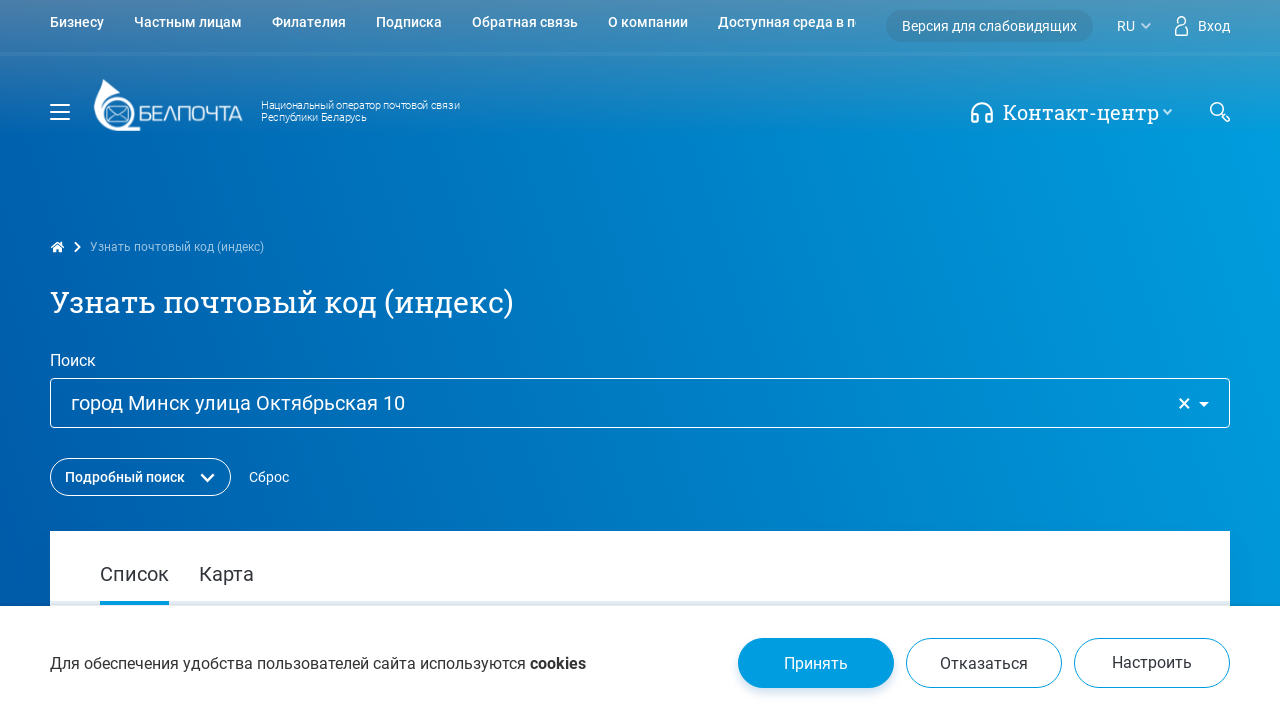

Confirmed first table cell is visible - postal code results loaded successfully
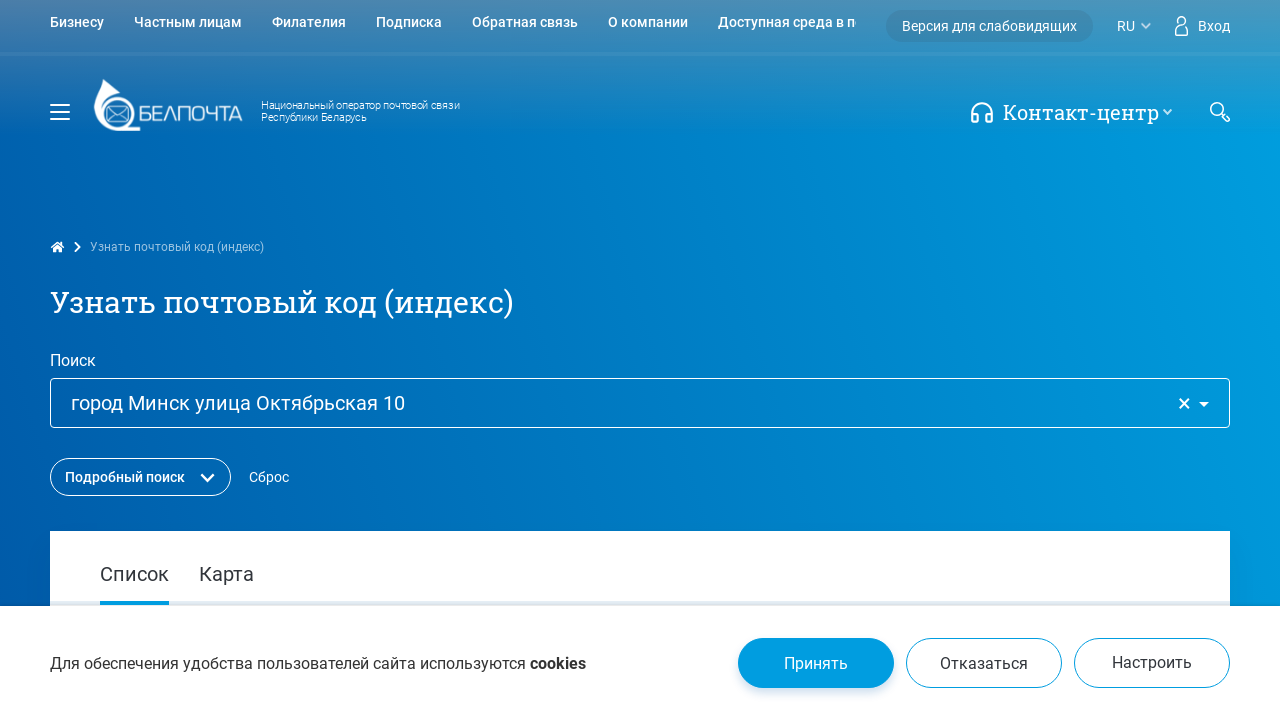

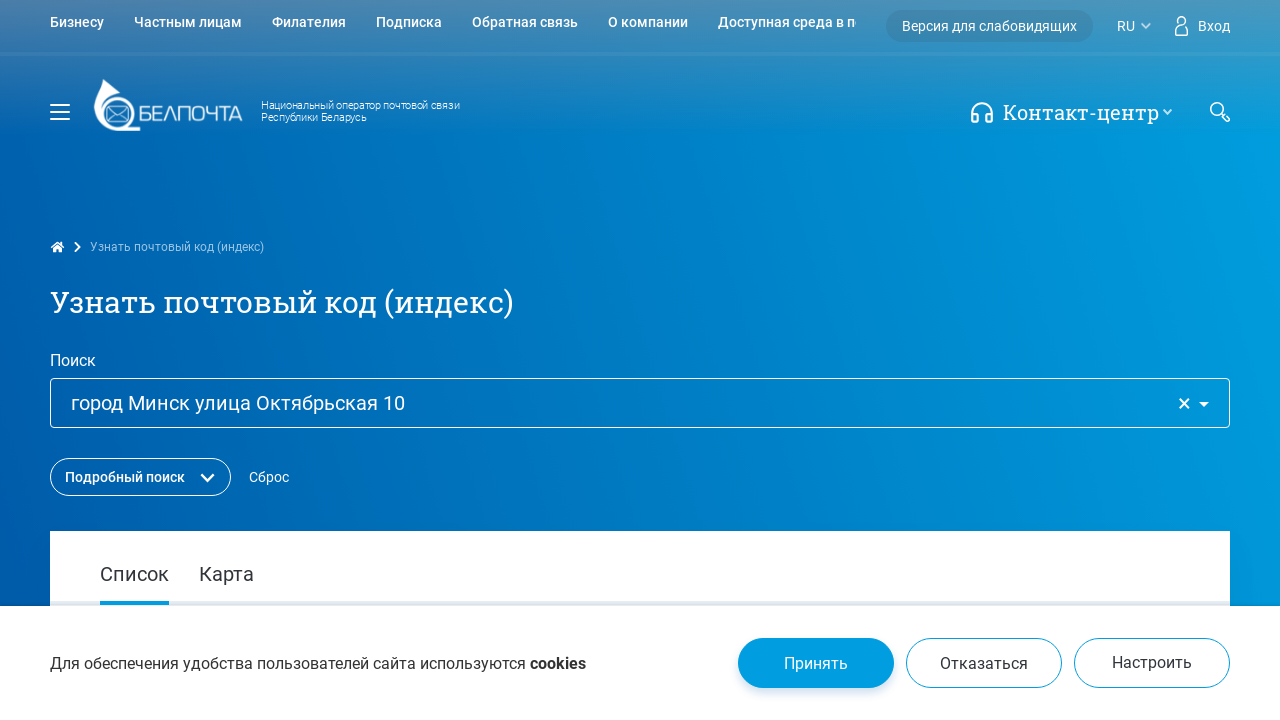